Tests search functionality by entering a search query and clicking the search button to find products

Starting URL: http://intershop5.skillbox.ru/

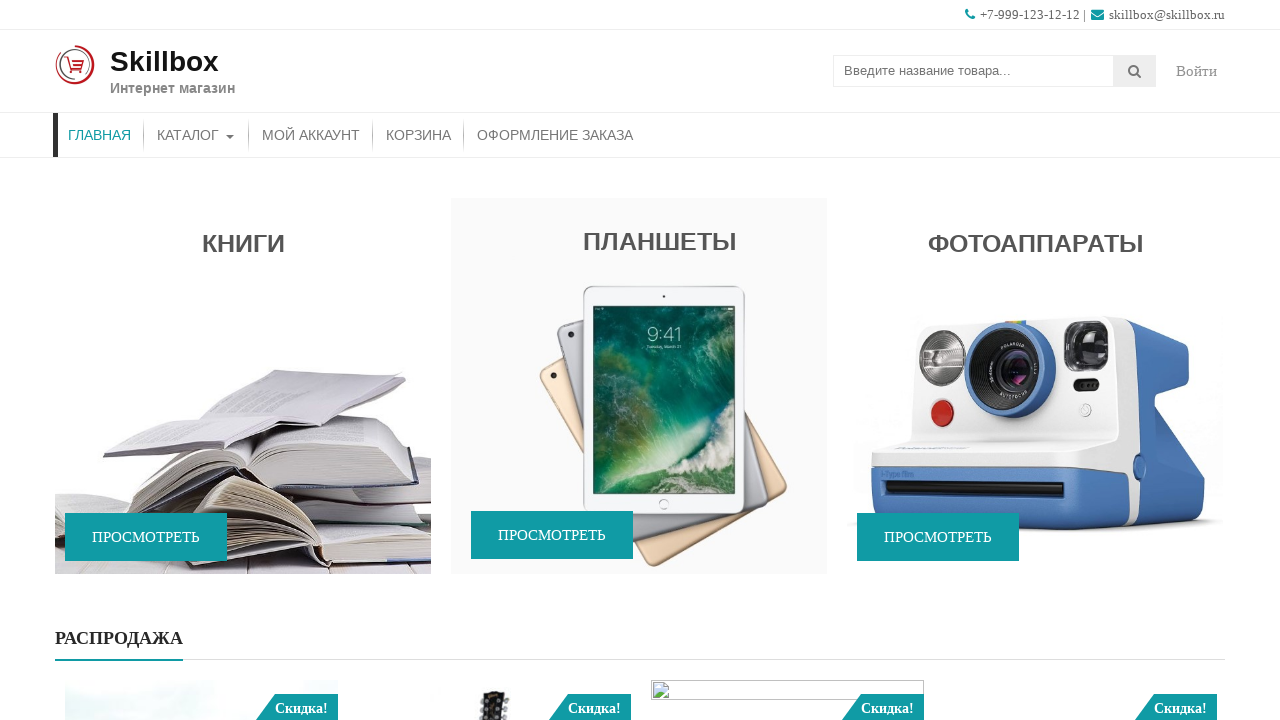

Filled search field with 'Часы' on .search-field
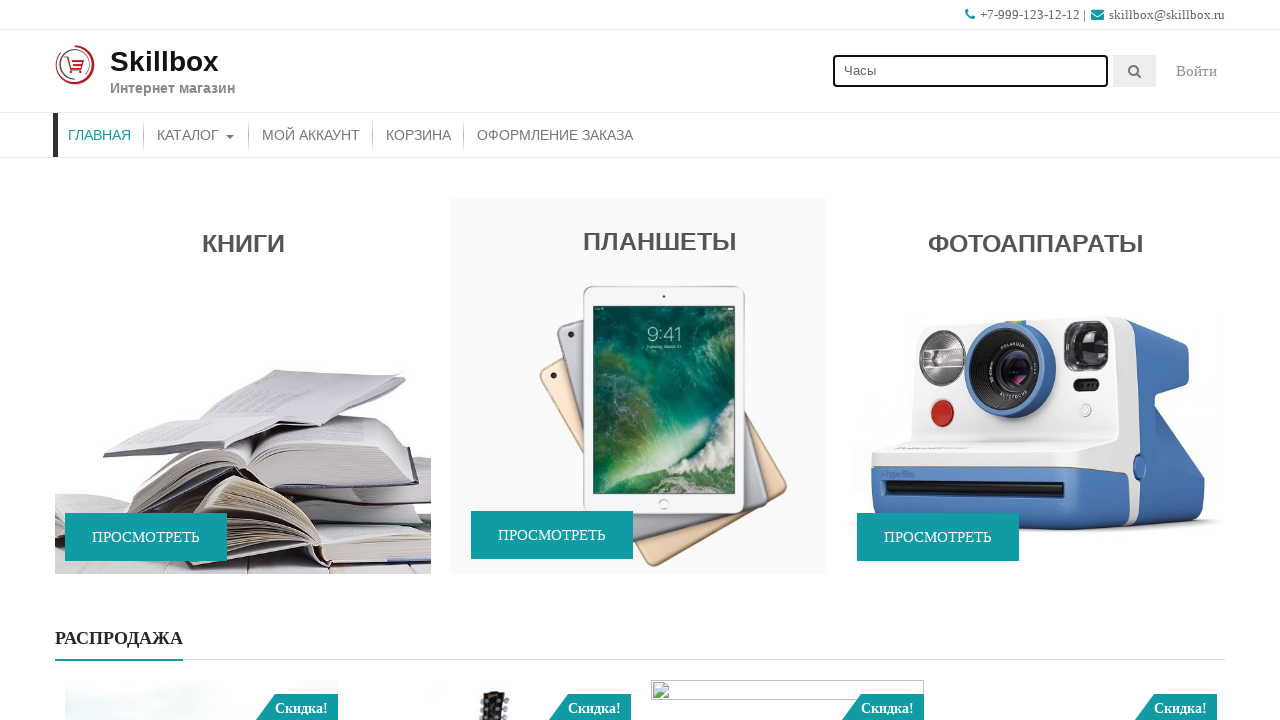

Clicked search button to submit query at (1135, 71) on .searchsubmit
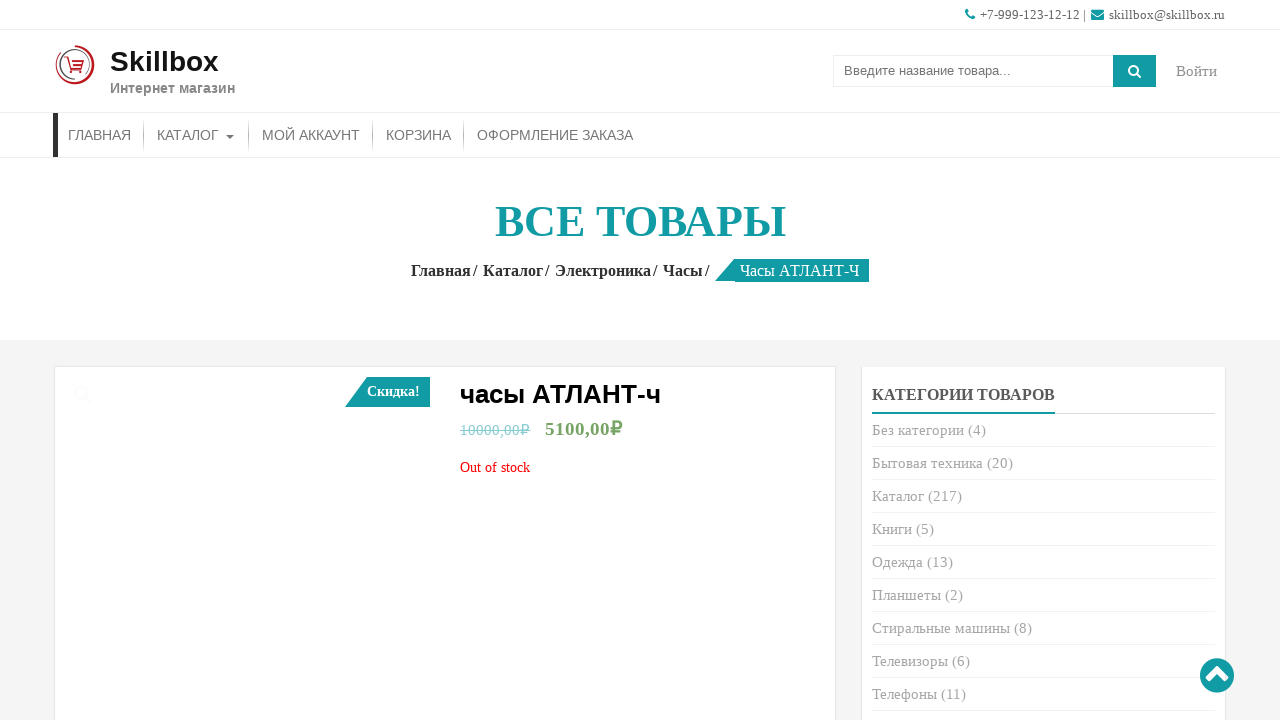

Search results loaded successfully
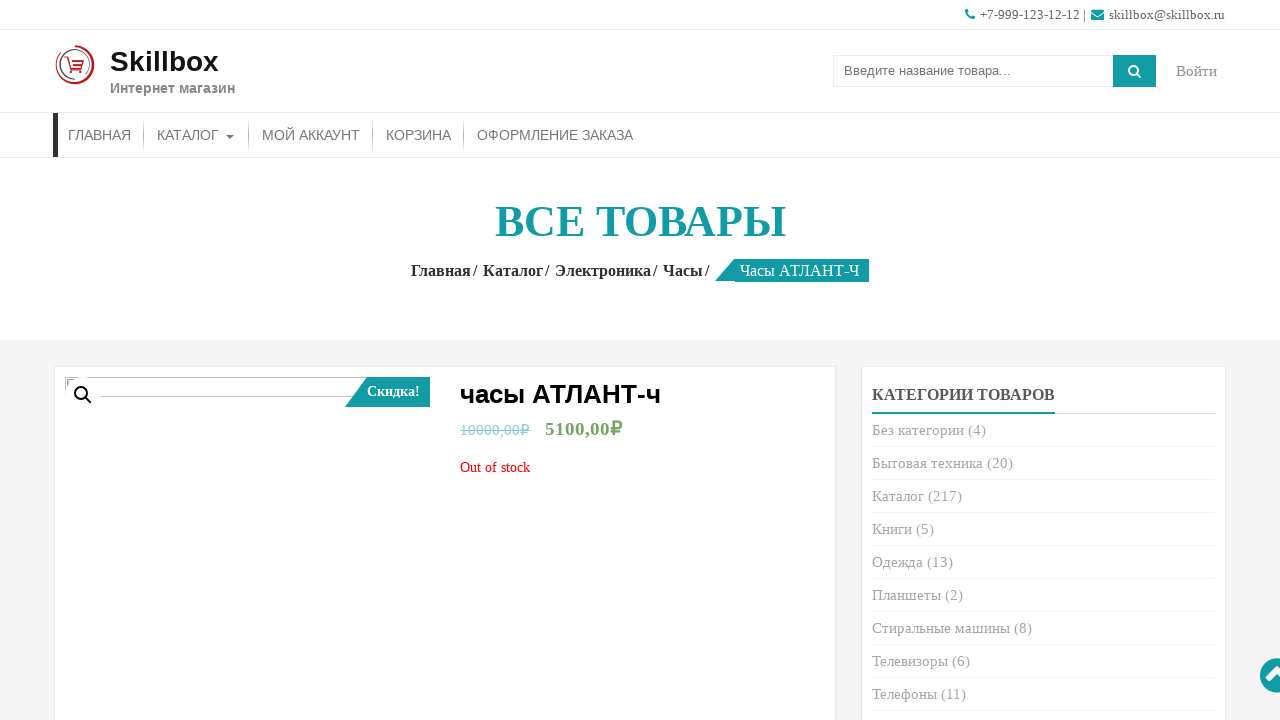

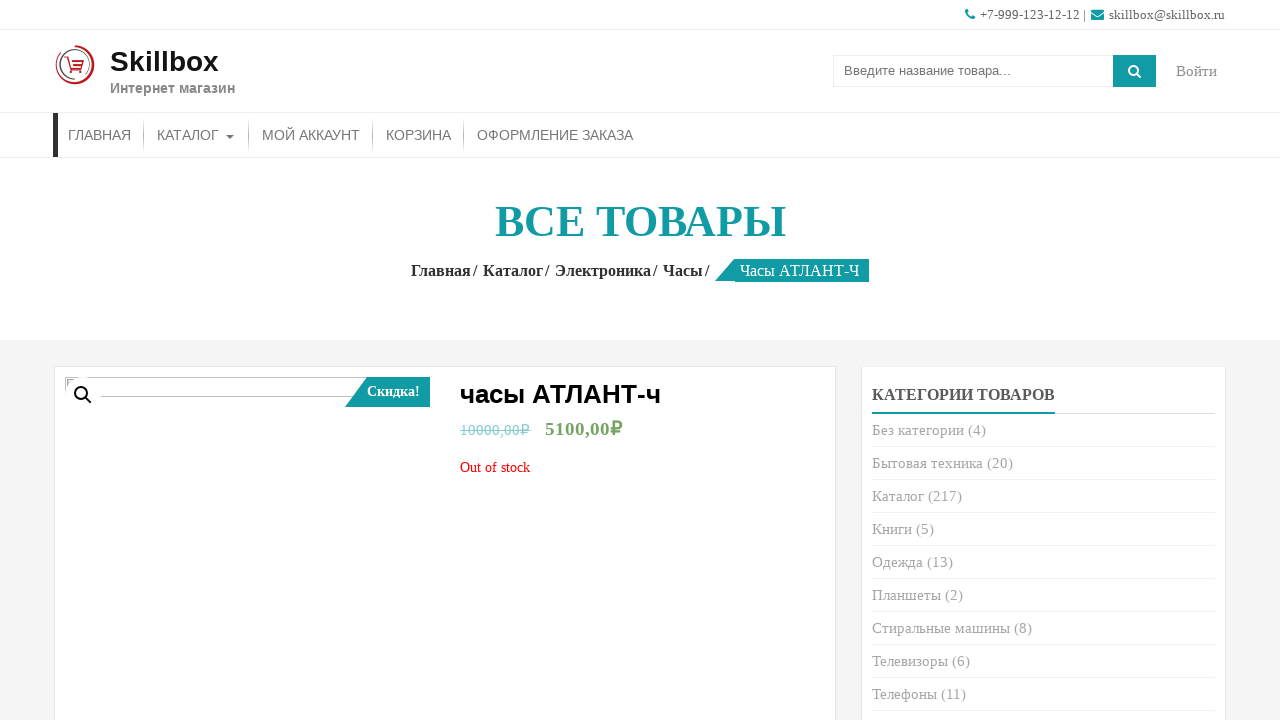